Tests login form validation by clicking submit without providing any credentials and verifying that an error message is displayed.

Starting URL: https://app.dev.bmcrm.camp/login

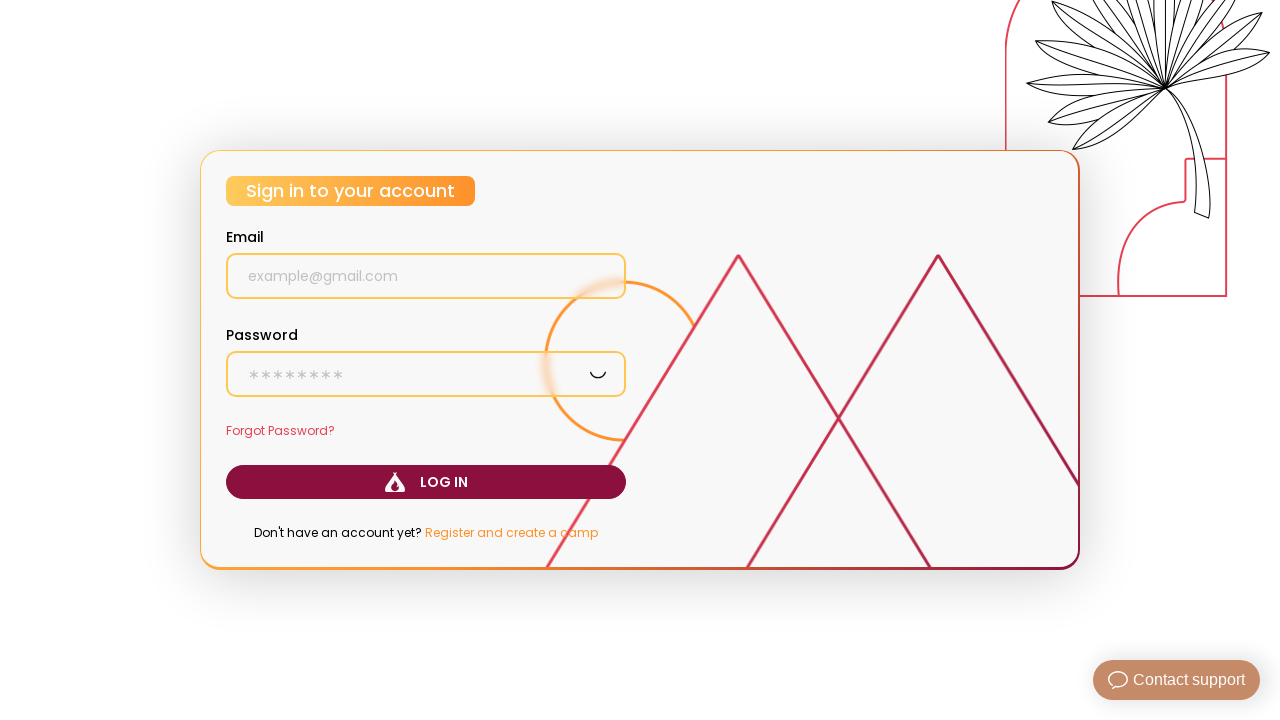

Navigated to login page
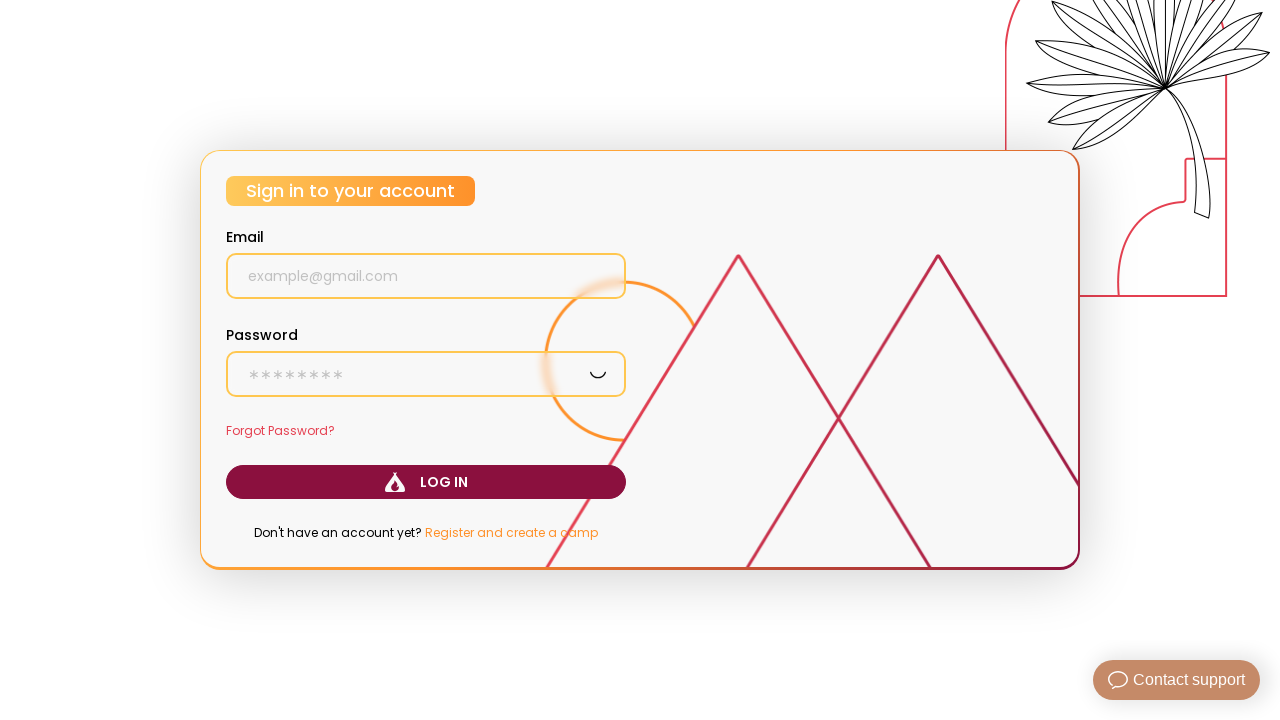

Clicked submit button without providing credentials at (426, 482) on button[type="submit"]
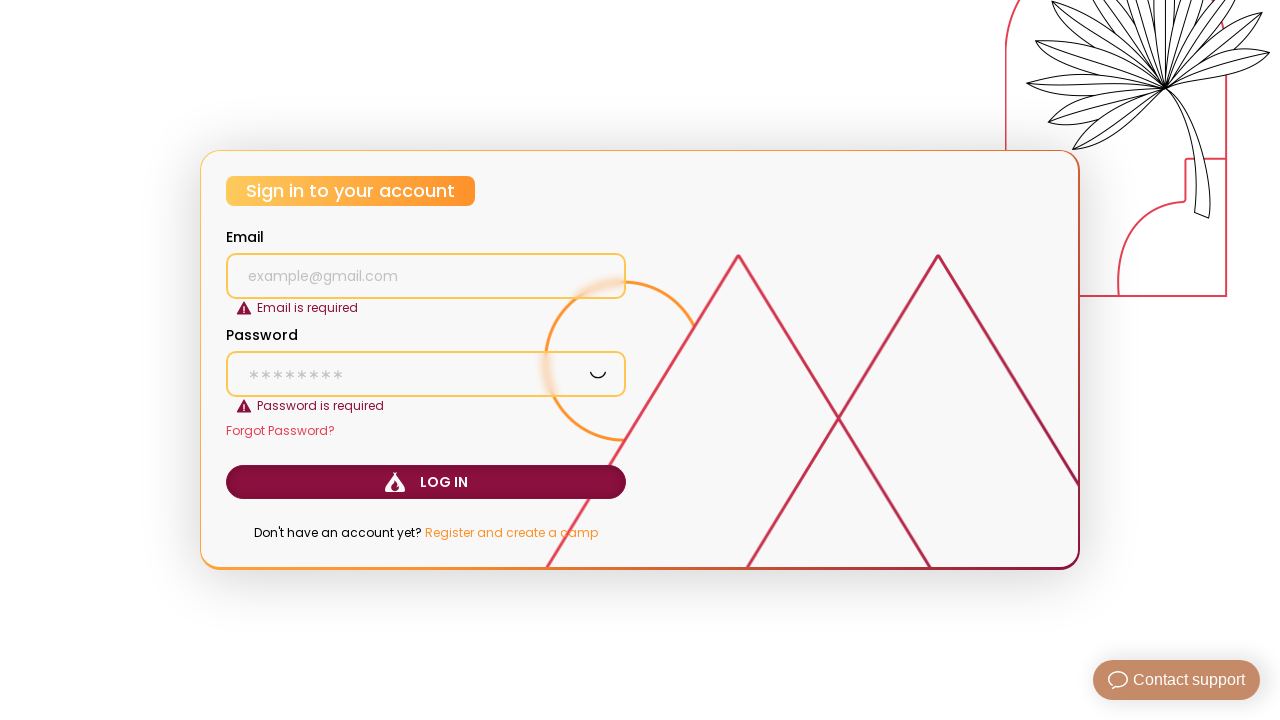

Error message 'Email is required' appeared
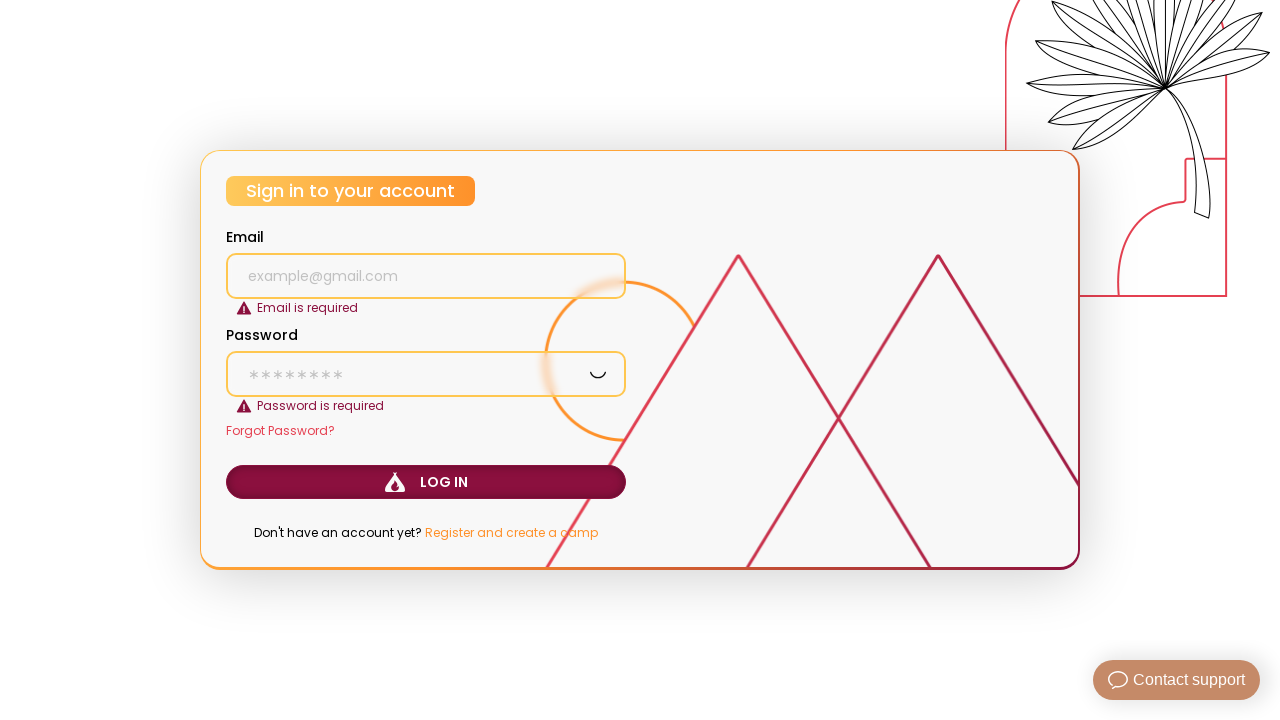

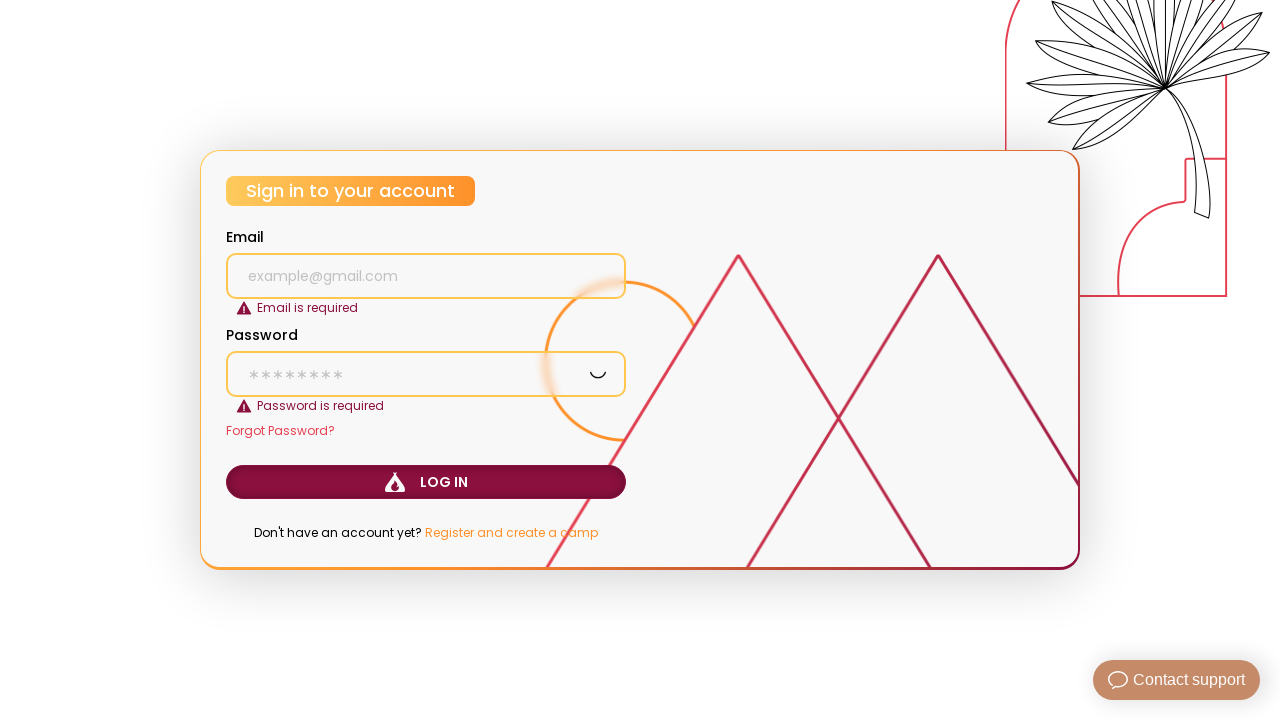